Tests slider interaction on jQueryUI demo page by switching to an iframe and clicking on the slider element at an offset position to move it.

Starting URL: https://jqueryui.com/slider/

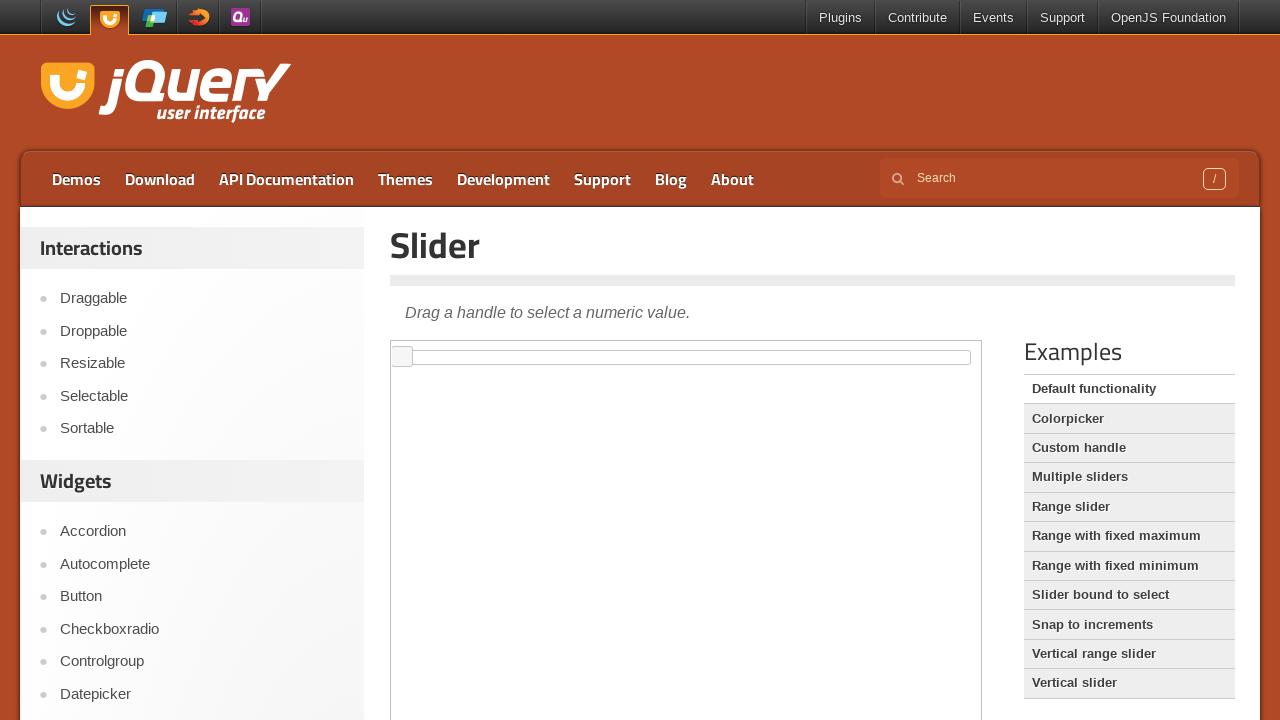

Located the demo iframe containing the slider
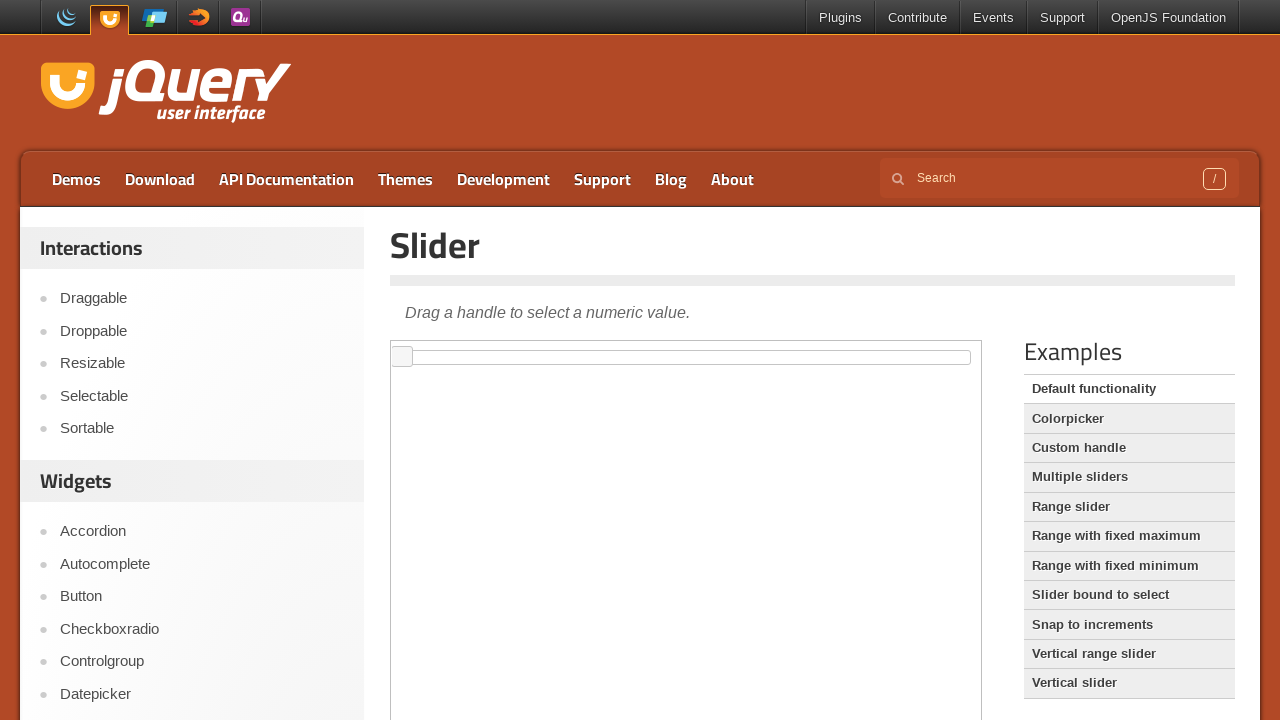

Located the slider element within the iframe
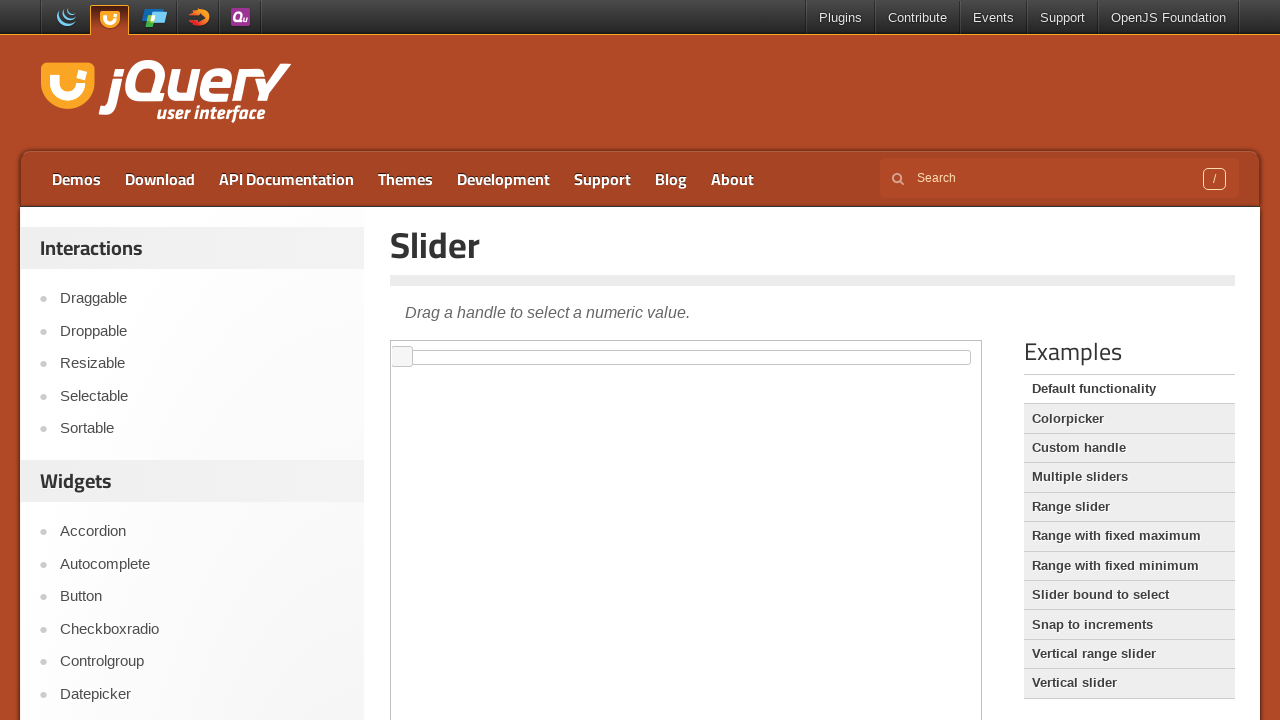

Retrieved the bounding box of the slider element
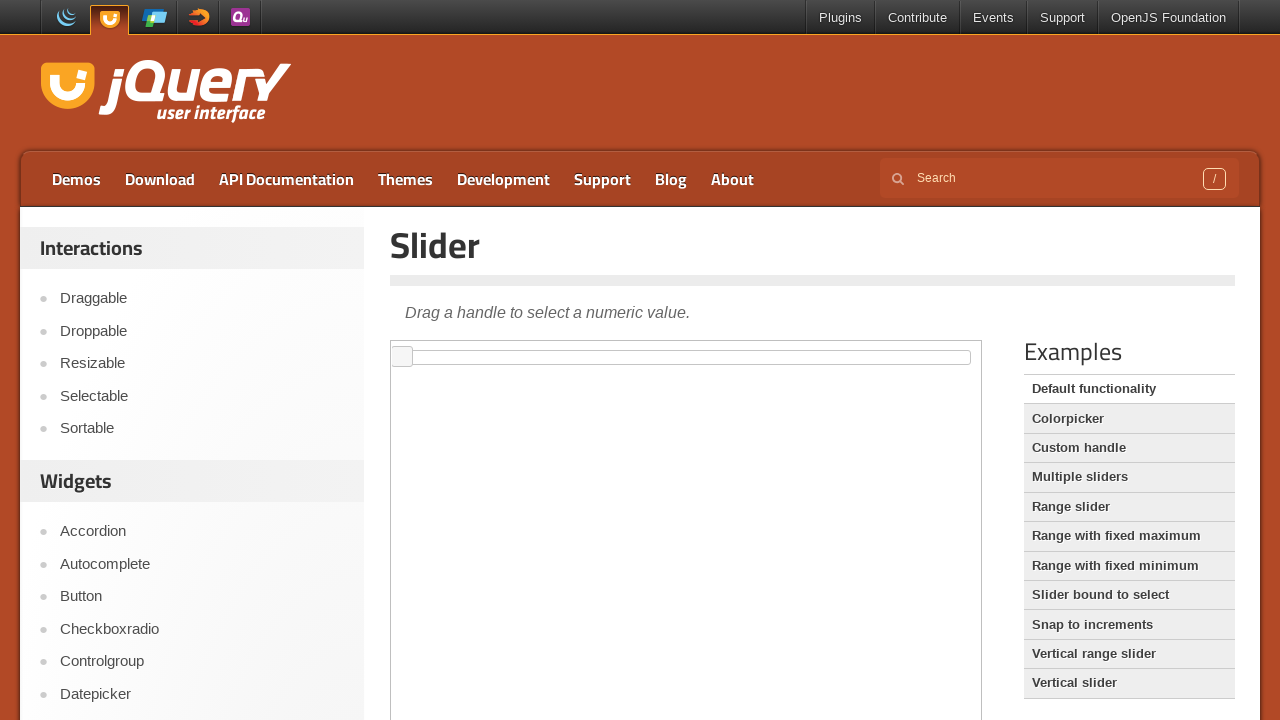

Clicked on the slider at an offset of 50 pixels to the right of center to move it at (736, 357)
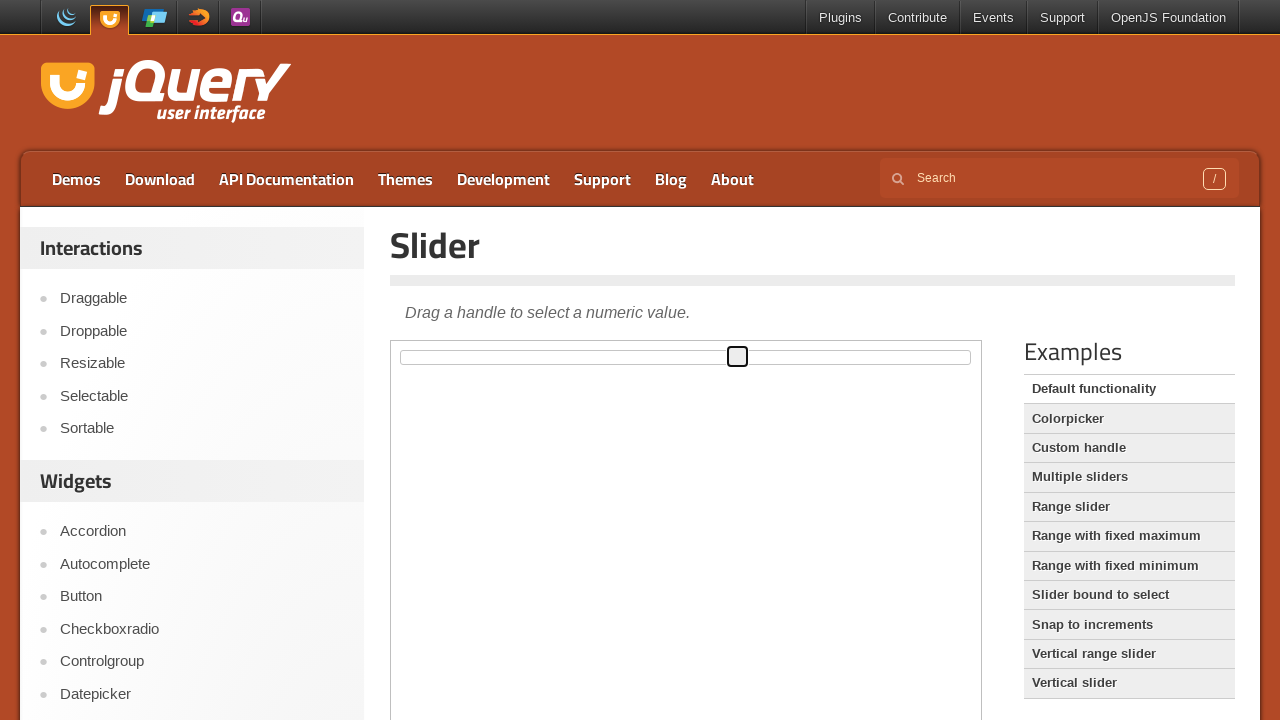

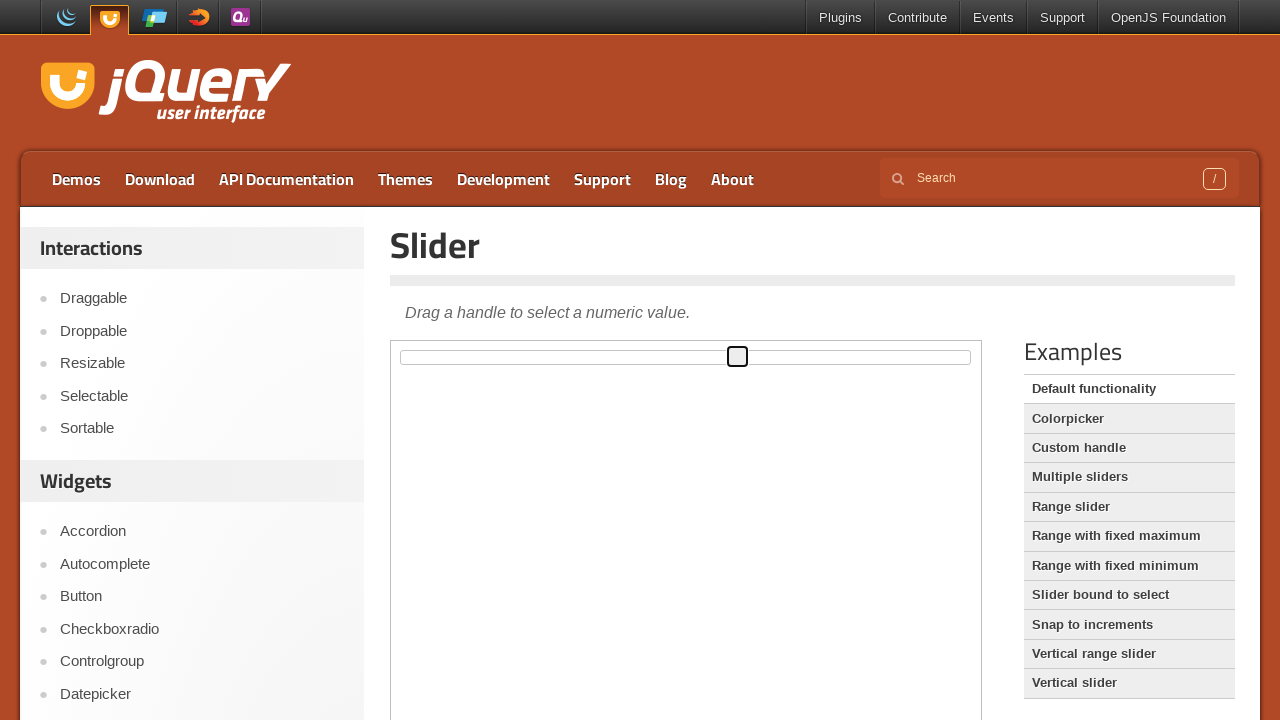